Tests window/tab switching functionality by clicking an alert button and then a new tab button on a form testing page

Starting URL: https://formy-project.herokuapp.com/switch-window

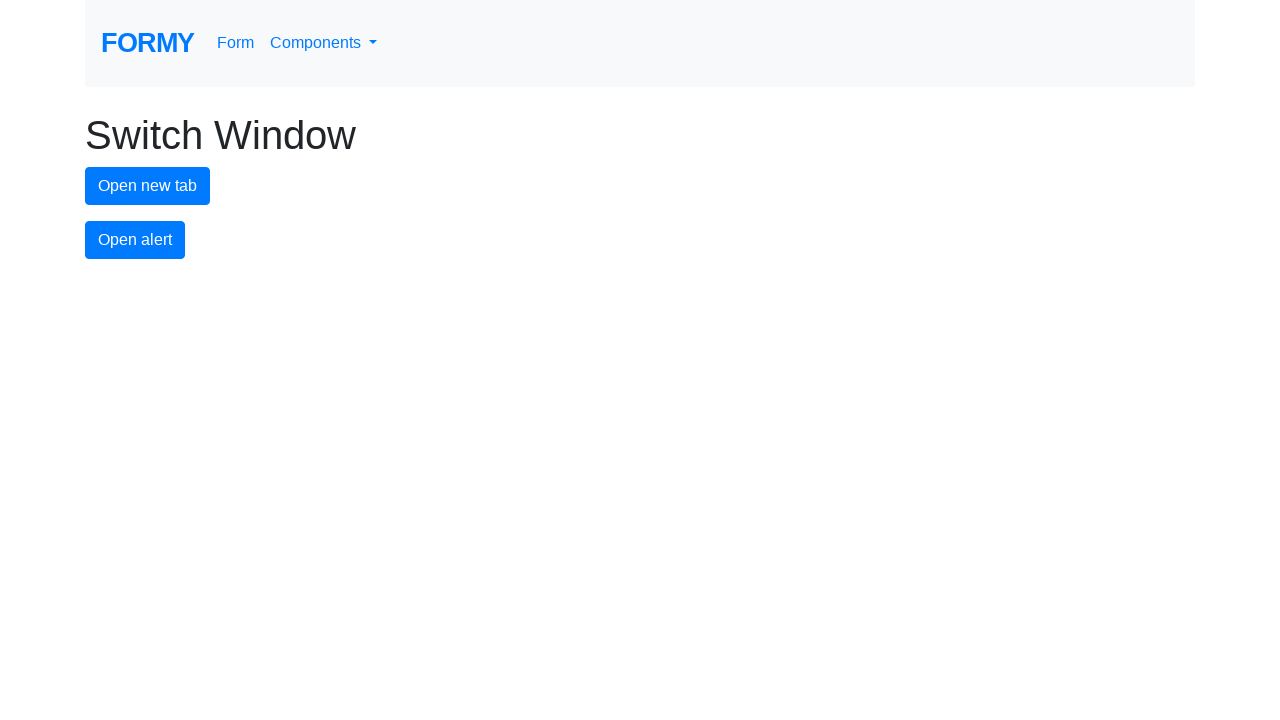

Clicked the alert button at (135, 240) on xpath=//*[@id='alert-button']
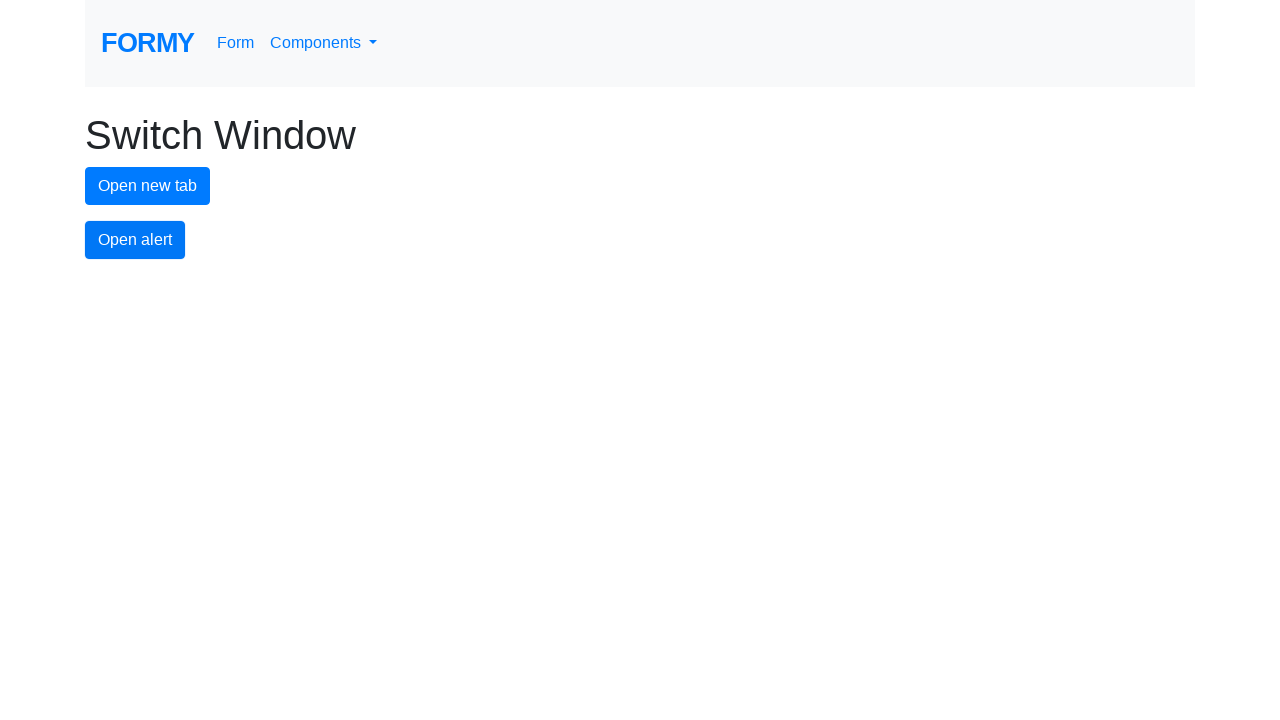

Clicked the new tab button at (148, 186) on xpath=//*[@id='new-tab-button']
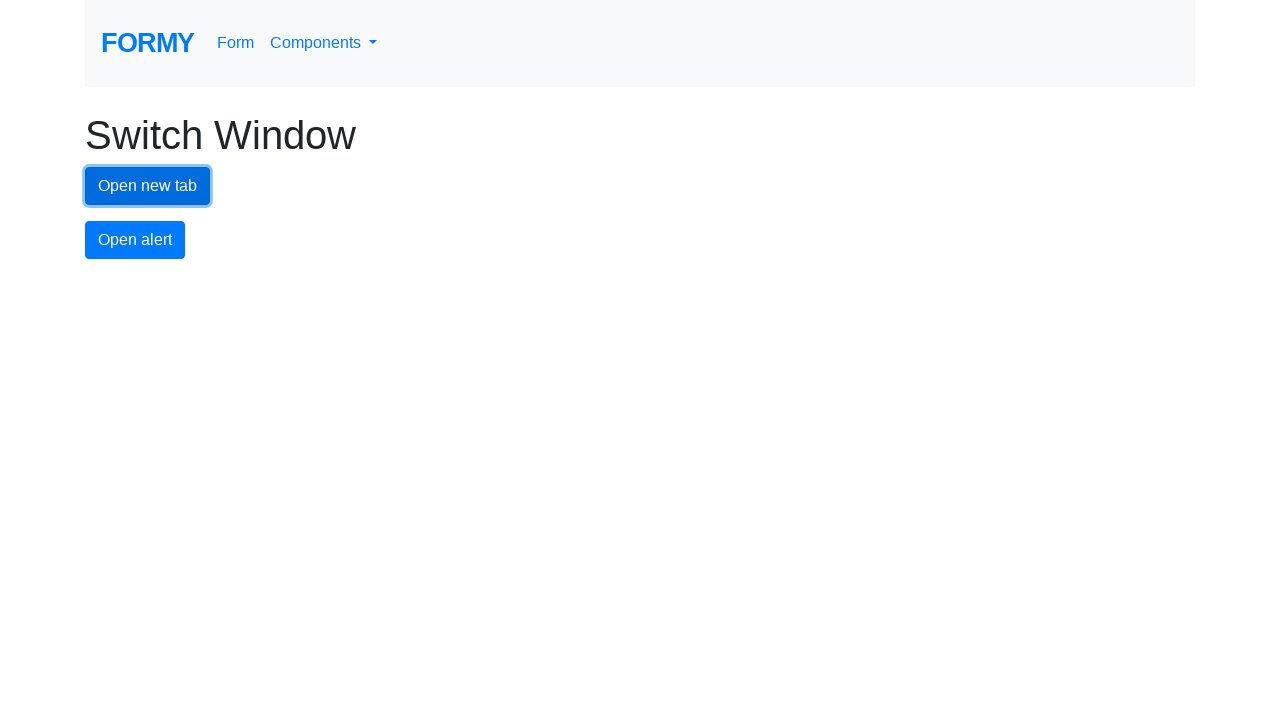

Waited for new tab to open
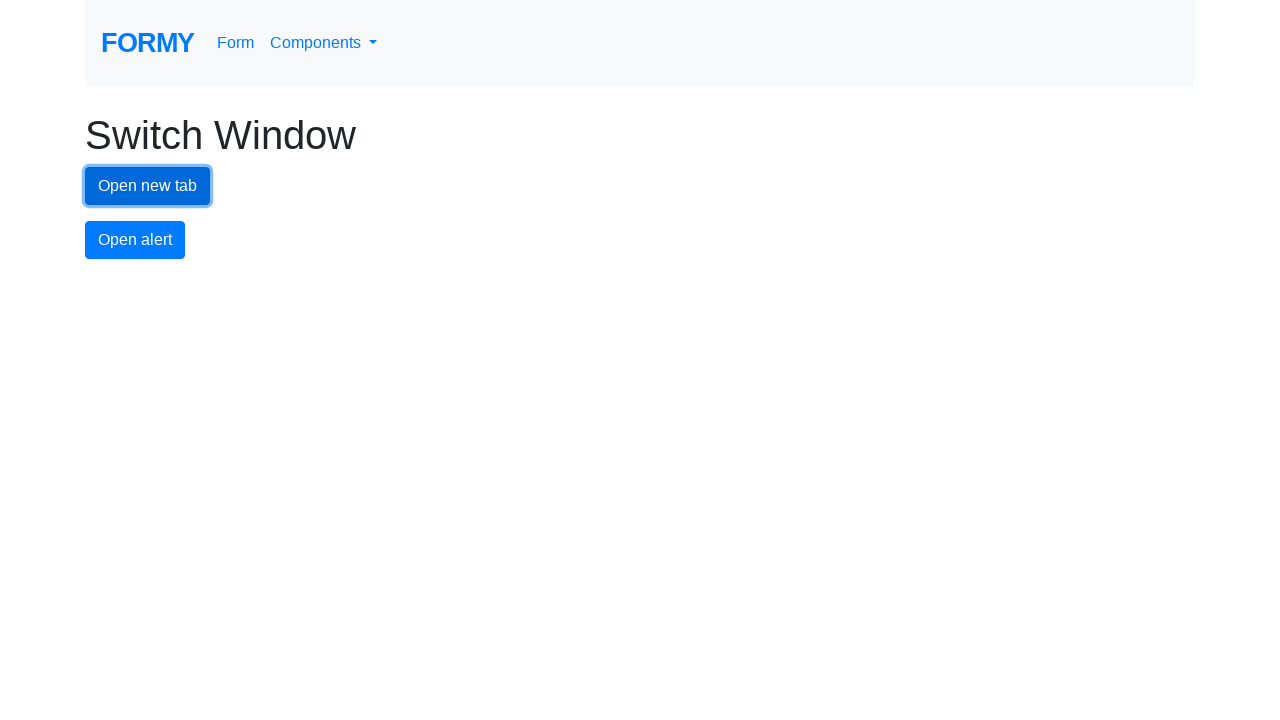

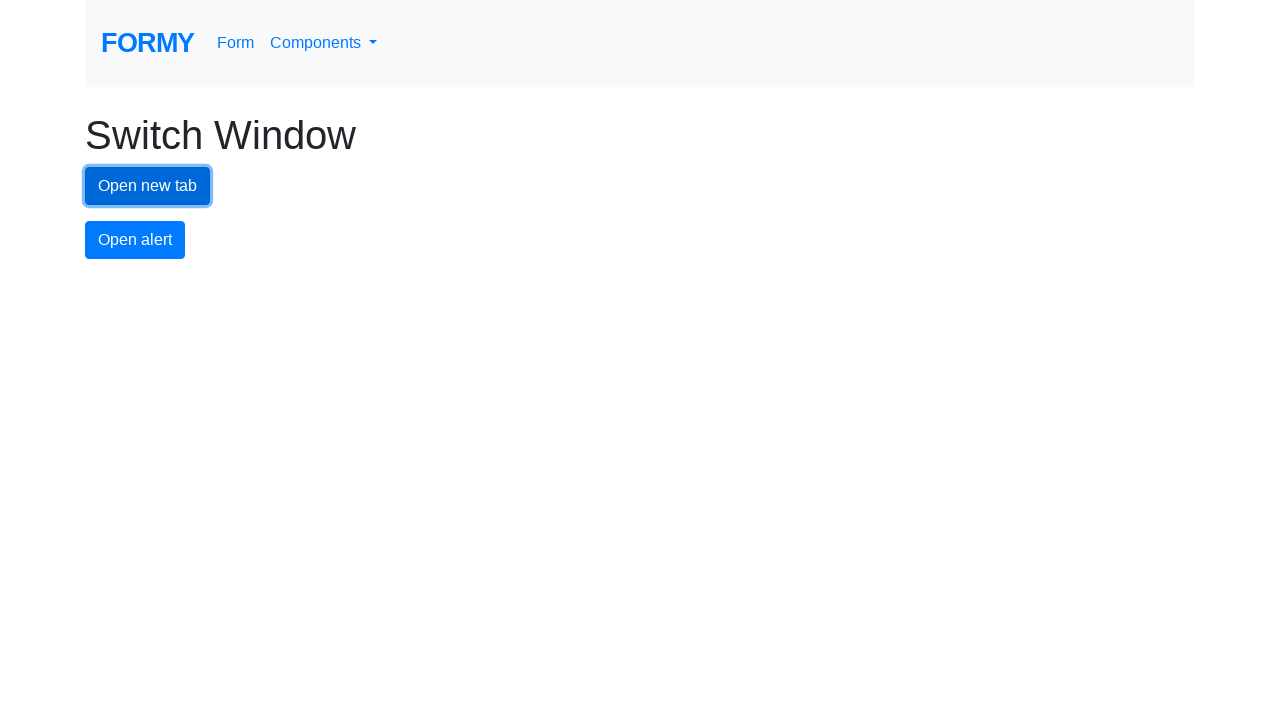